Tests dropdown interaction on Semantic UI documentation by clicking to open a dropdown menu and verifying the dropdown items are visible

Starting URL: https://semantic-ui.com/modules/dropdown.html

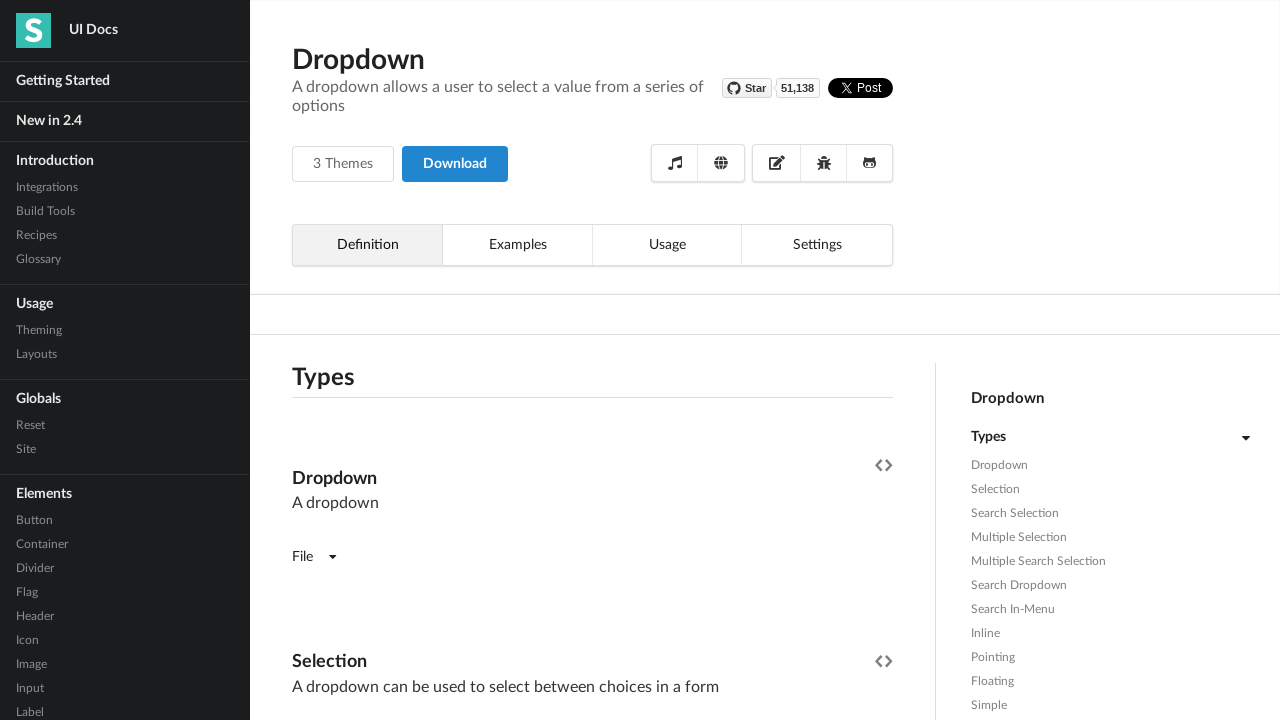

Clicked on 'Select Friend' dropdown to open it at (346, 361) on xpath=//*[text()='Select Friend']
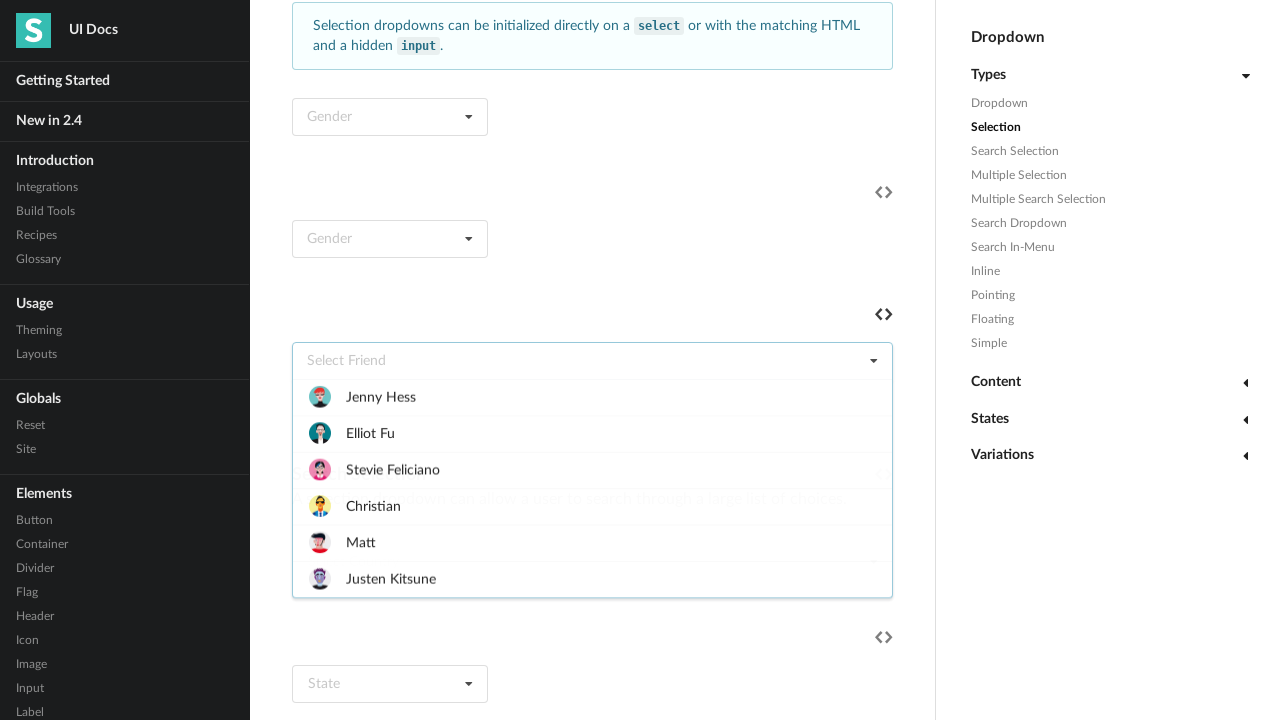

Dropdown menu became visible
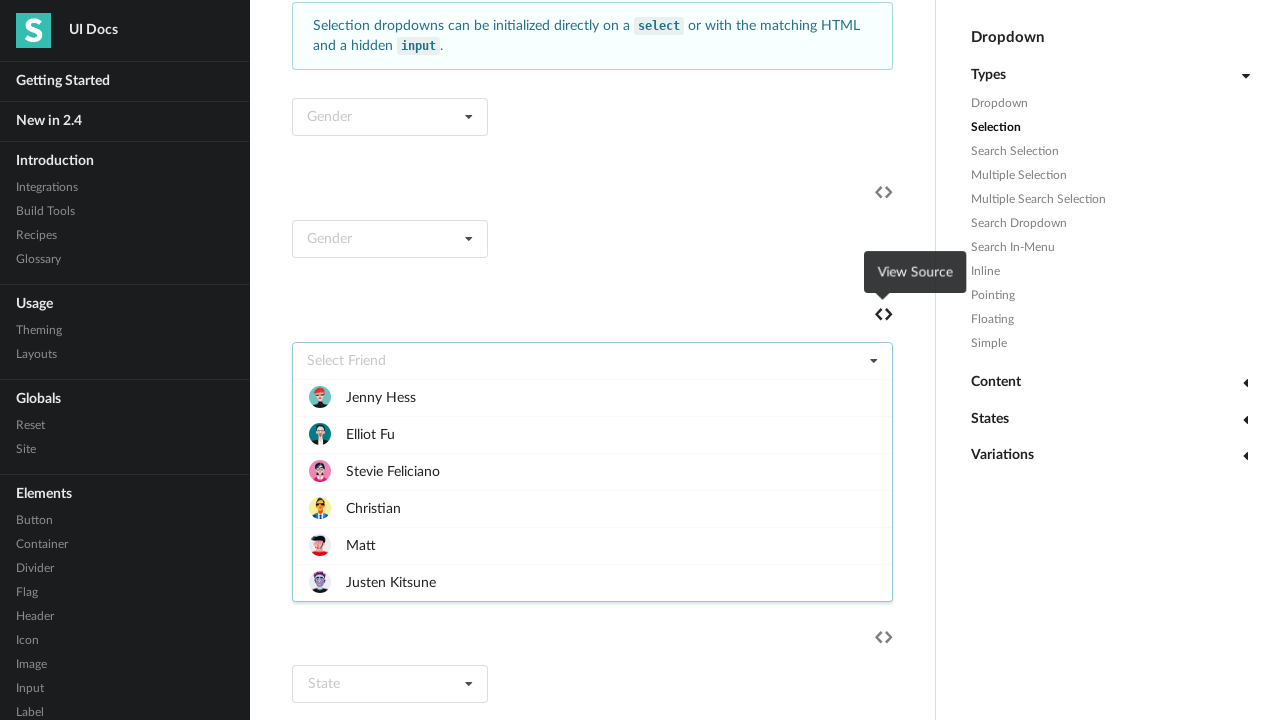

Dropdown items with data-value attribute are present
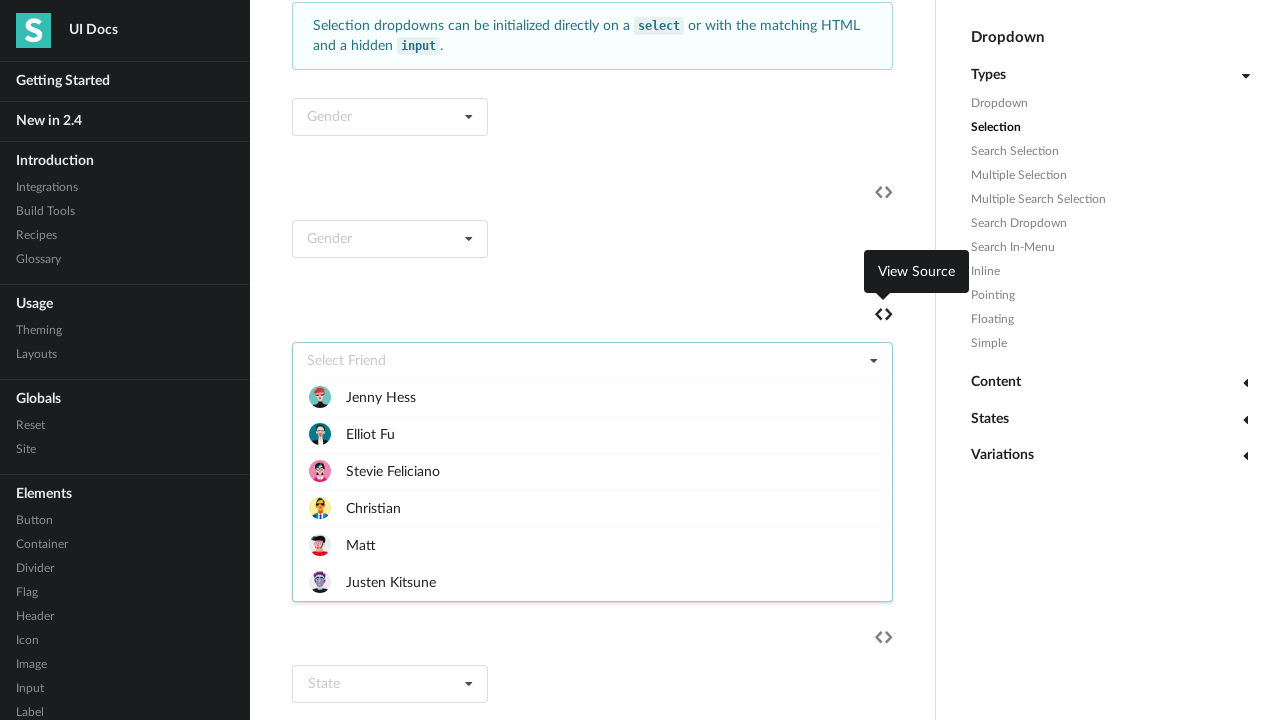

Located dropdown items
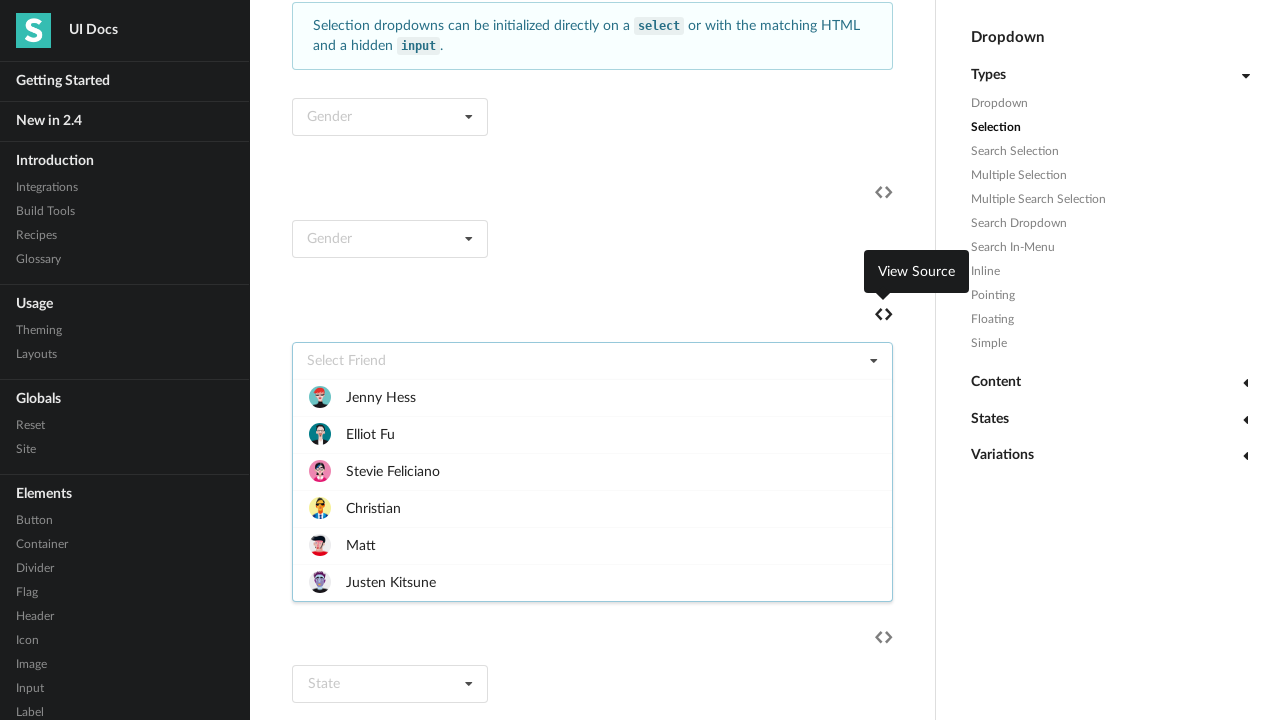

Clicked on the first dropdown item to select it at (592, 397) on .menu.transition.visible > div >> nth=0
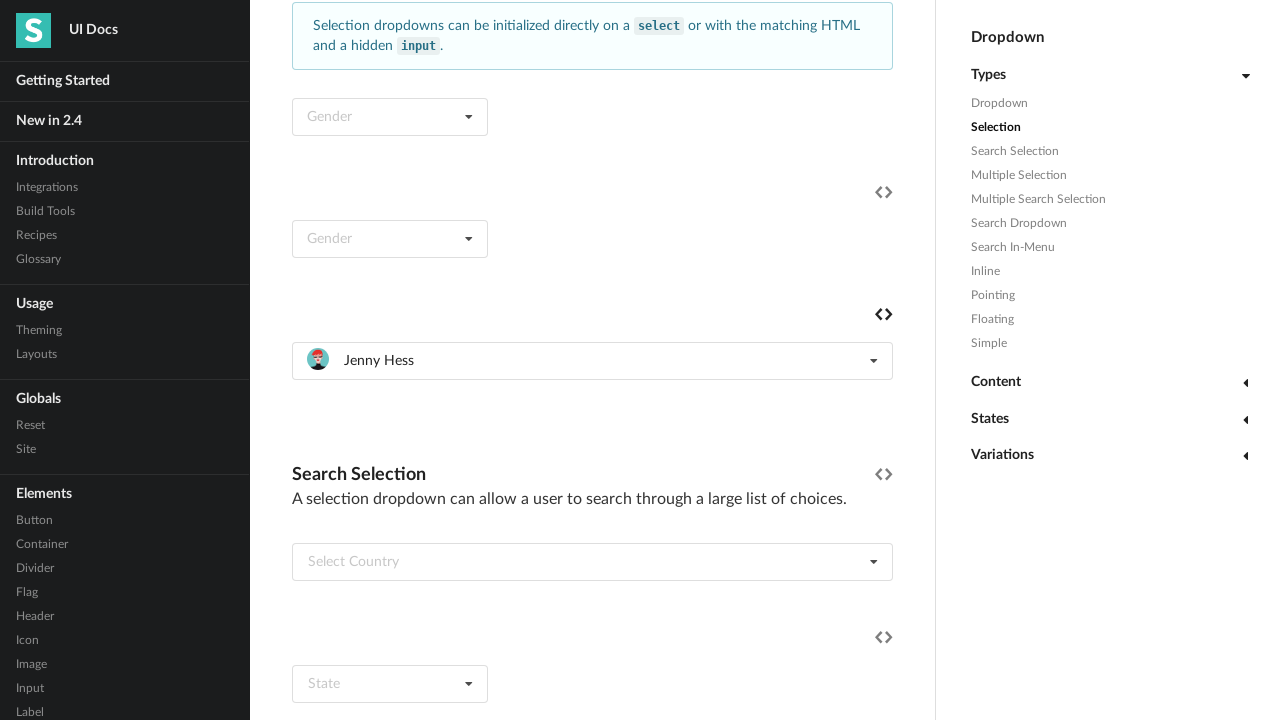

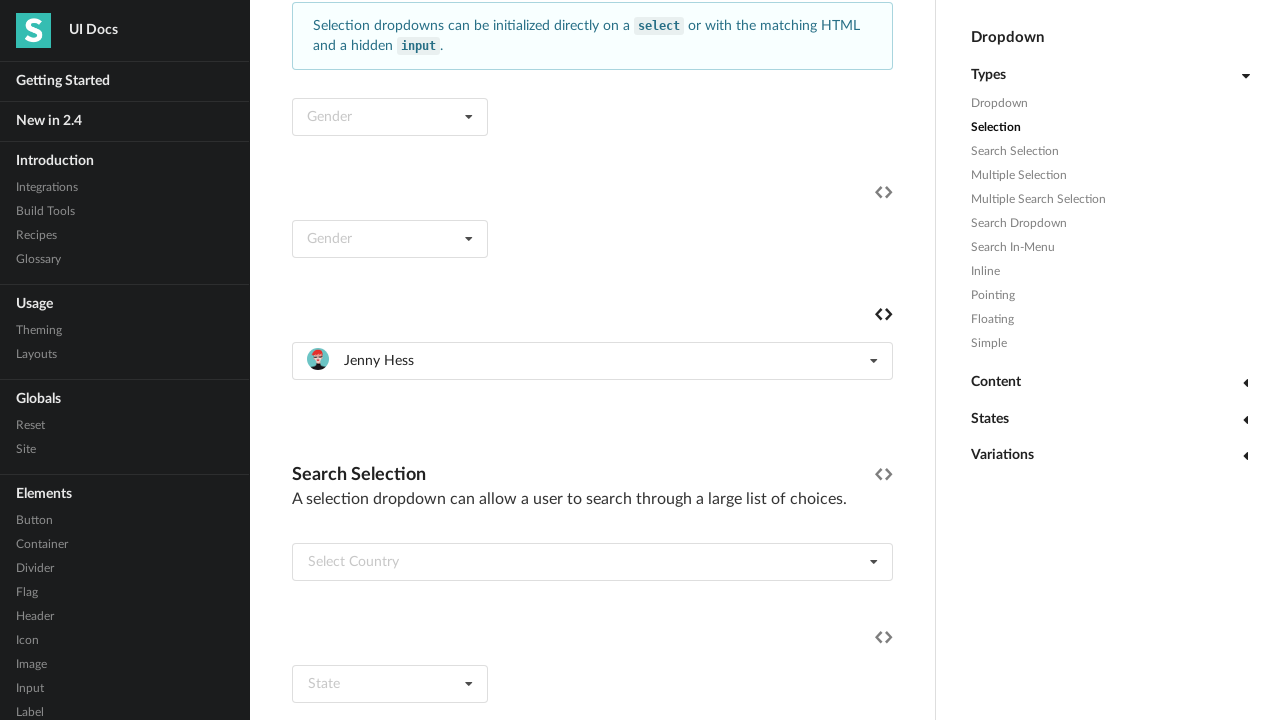